Tests handling of iframes by switching to different frames and filling text input fields within each frame, then switching back to the default content.

Starting URL: https://ui.vision/demo/webtest/frames/

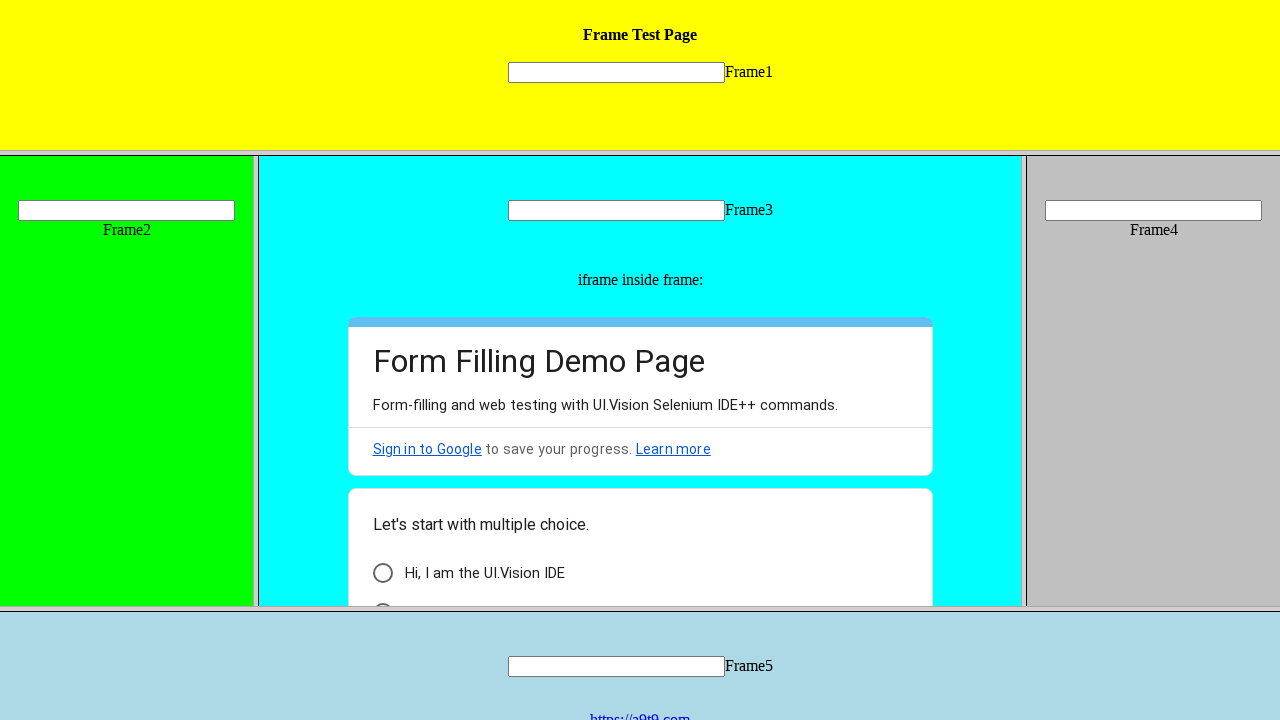

Waited 2 seconds for page to load
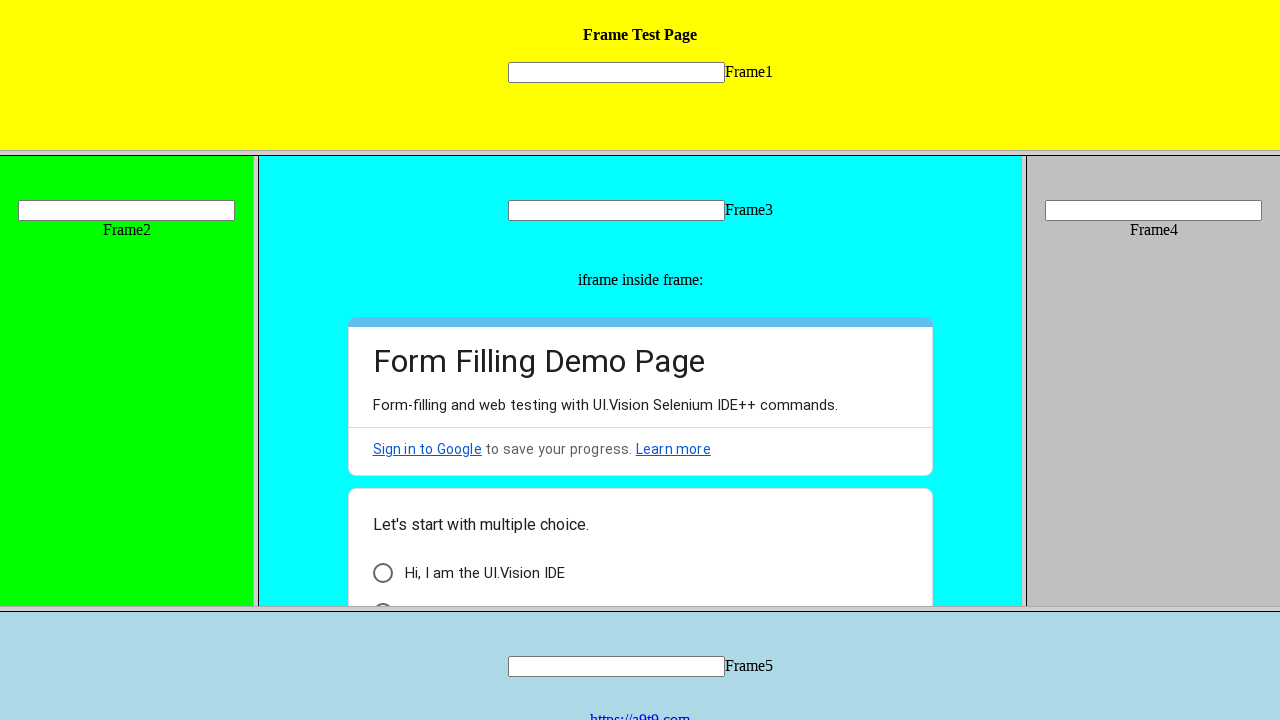

Located frame 1 with src='frame_1.html'
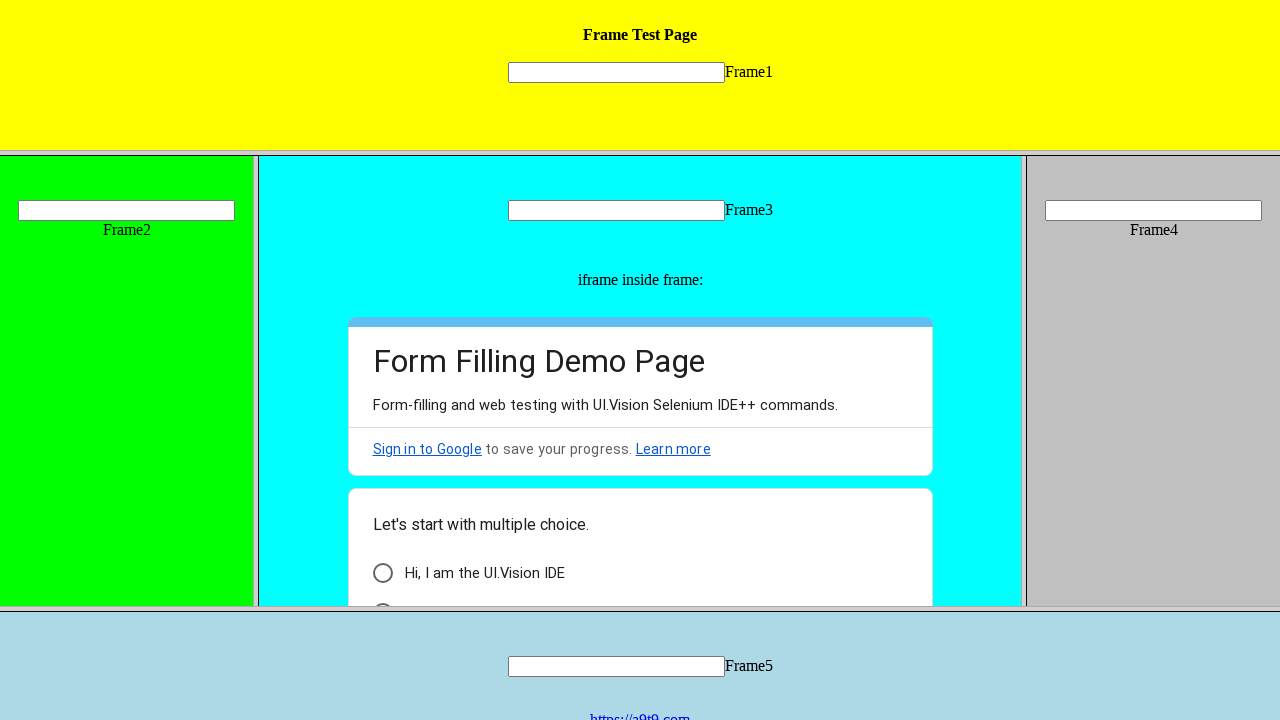

Filled text input in frame 1 with 'Hi all welcome' on frame[src='frame_1.html'] >> internal:control=enter-frame >> input[name='mytext1
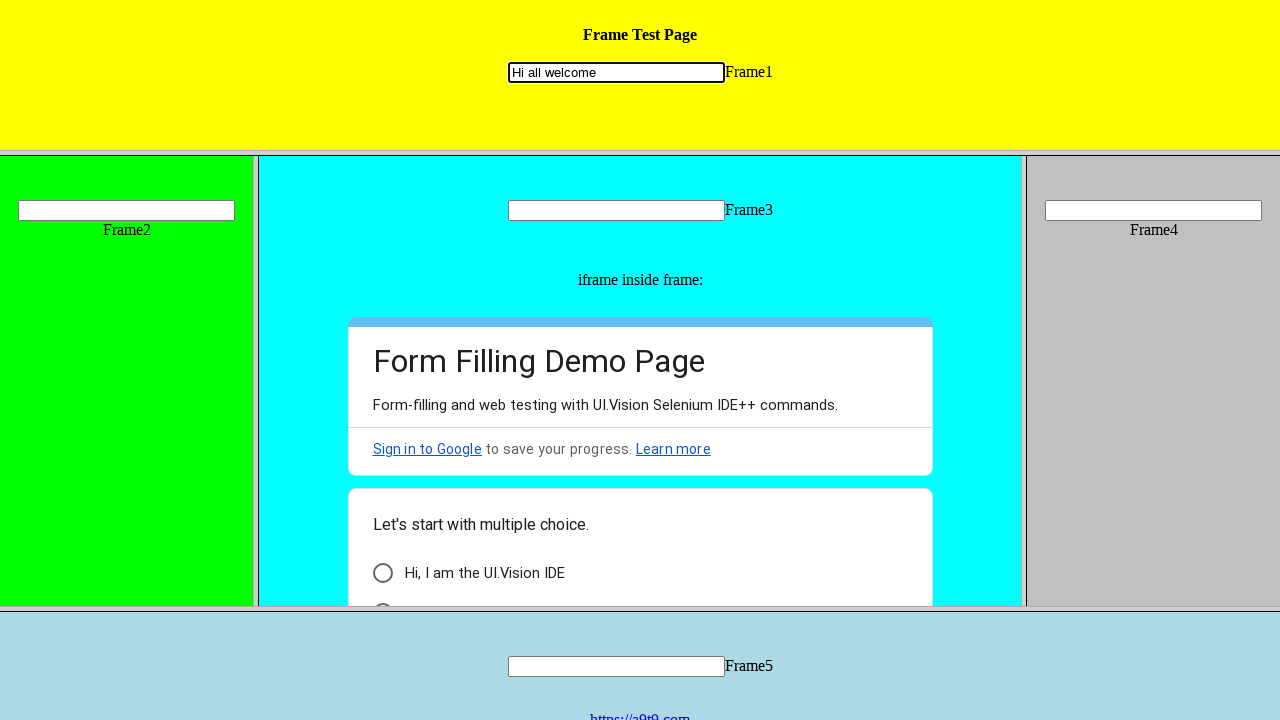

Located frame 2 with src='frame_2.html'
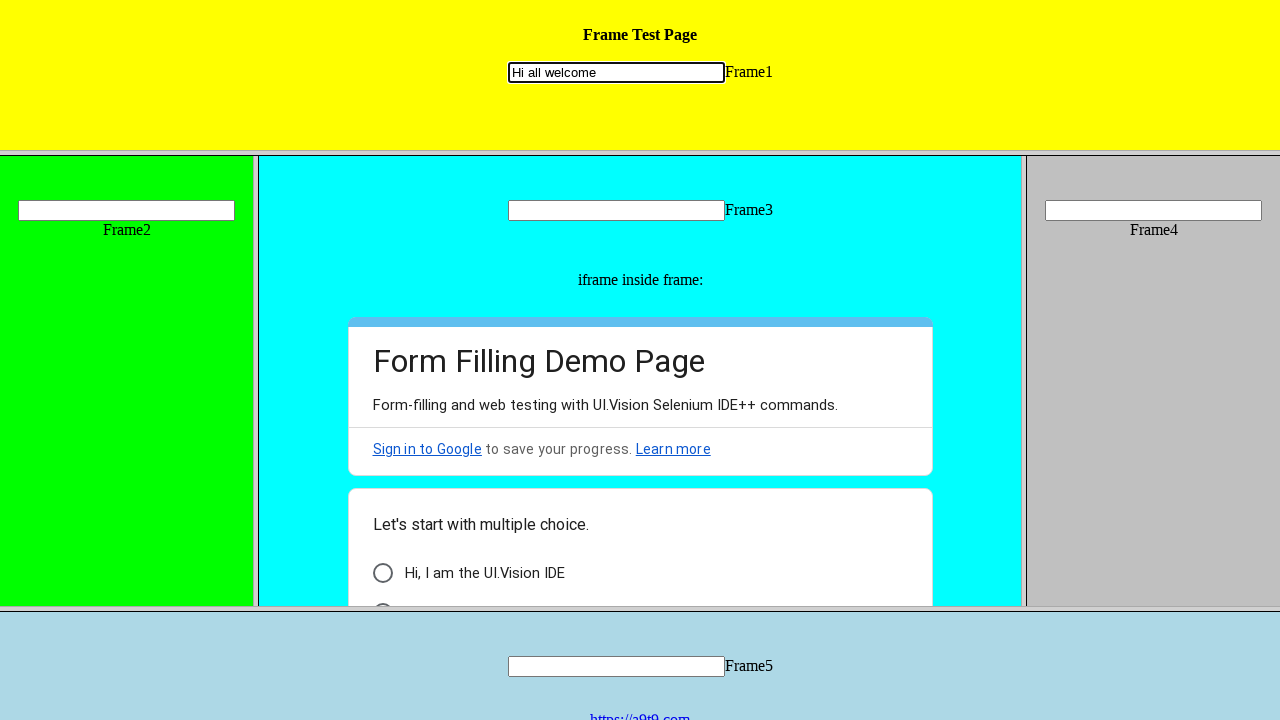

Filled text input in frame 2 with 'Hi all welcome to frame2' on frame[src='frame_2.html'] >> internal:control=enter-frame >> input[name='mytext2
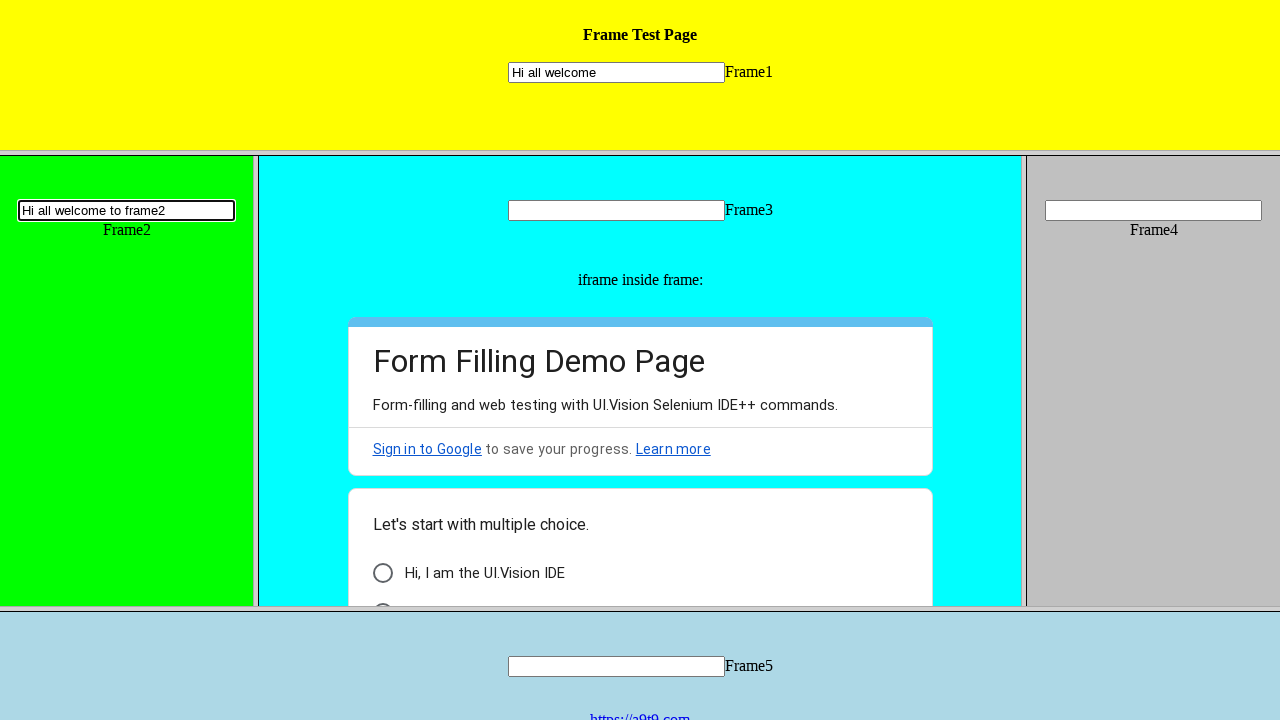

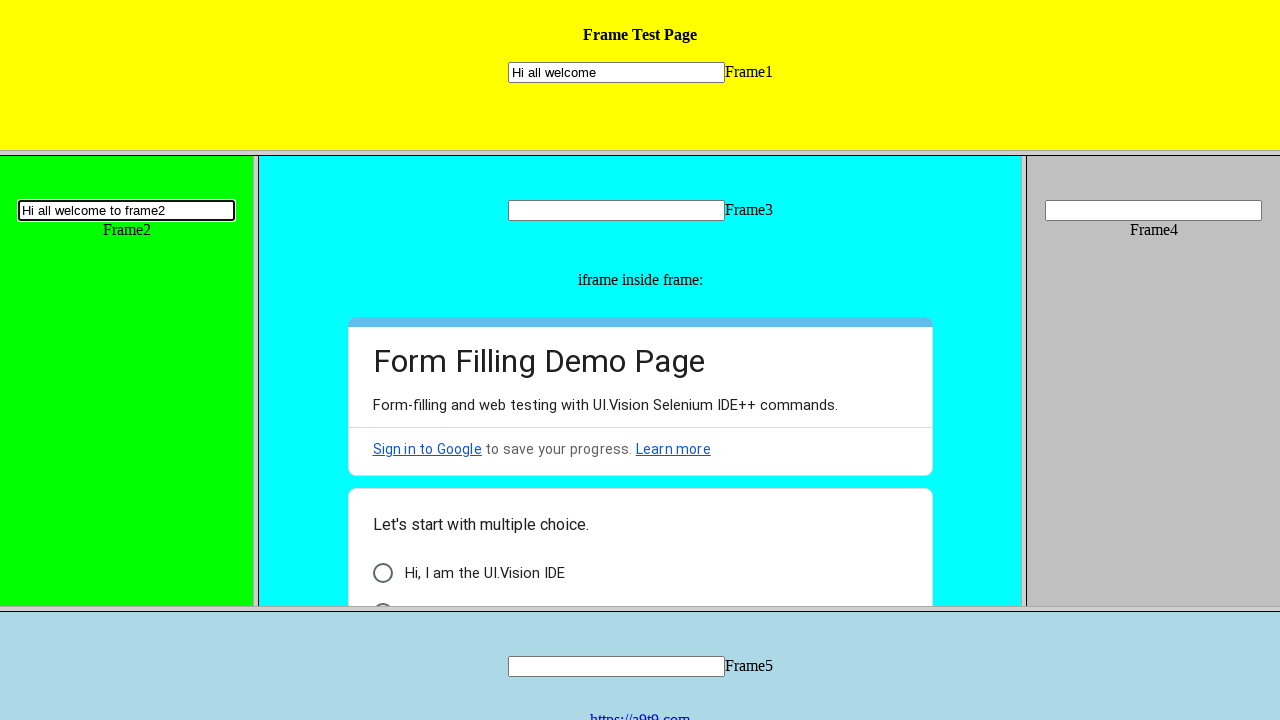